Tests Weblio translator for English to Japanese translation by entering text and clicking the translation button

Starting URL: https://translate.weblio.jp

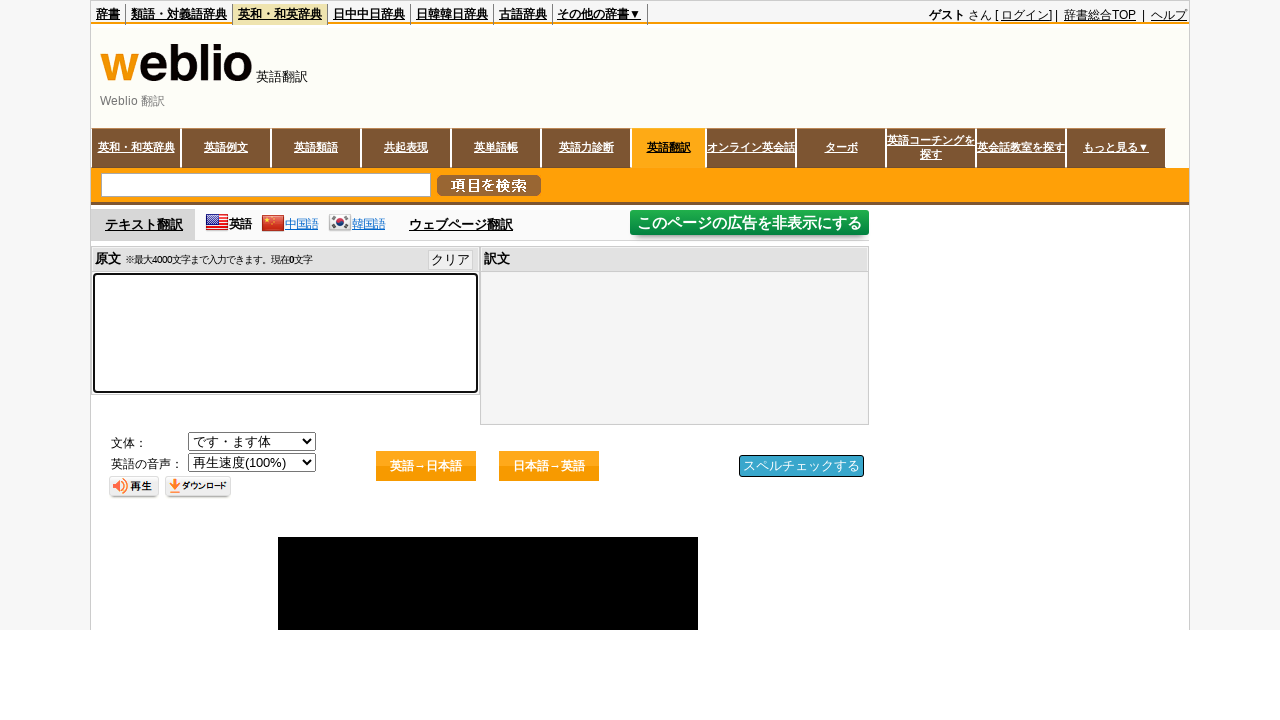

Filled original text area with 'Hello world' on #originalTextArea
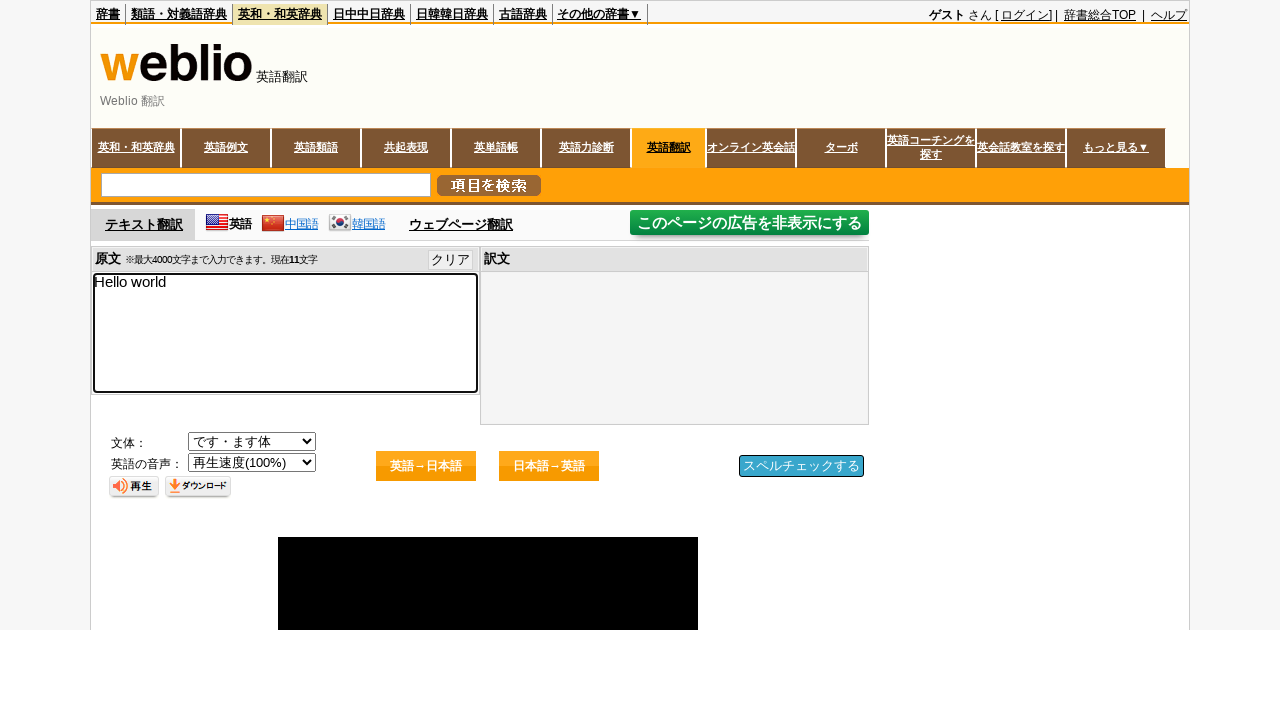

Clicked English to Japanese translation button at (426, 466) on #EJB
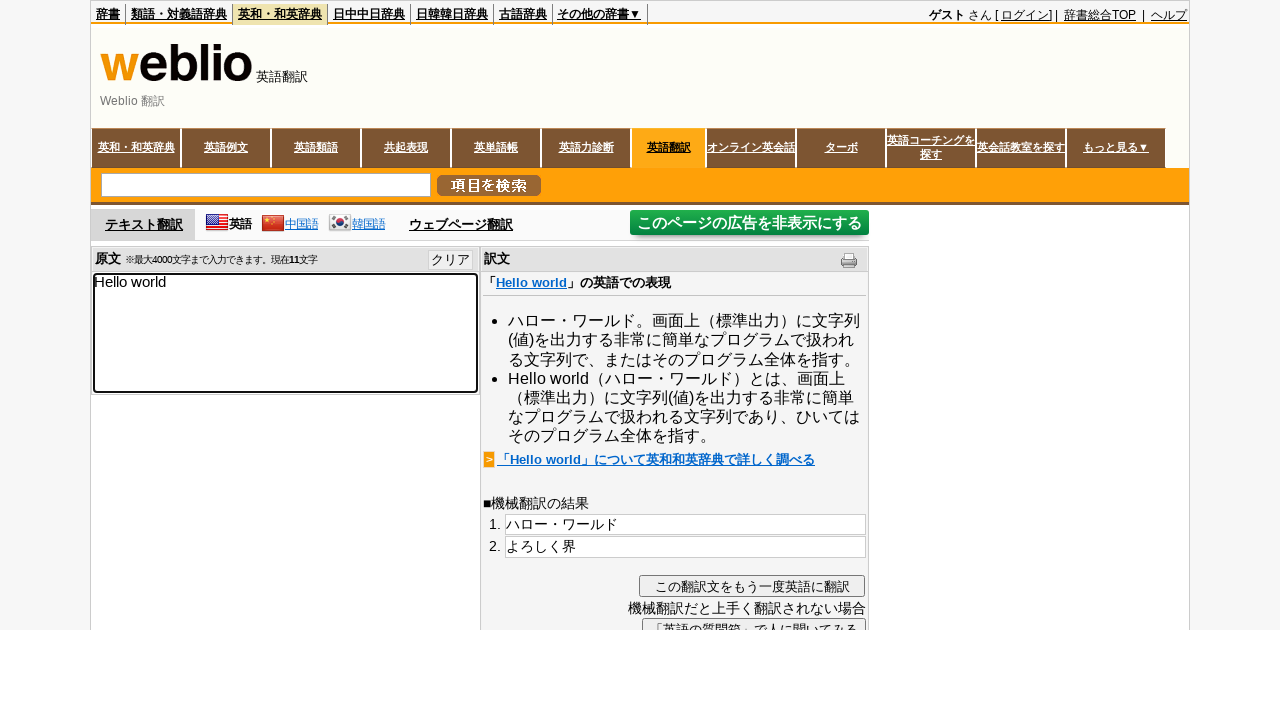

Waited 1000ms for translation to process
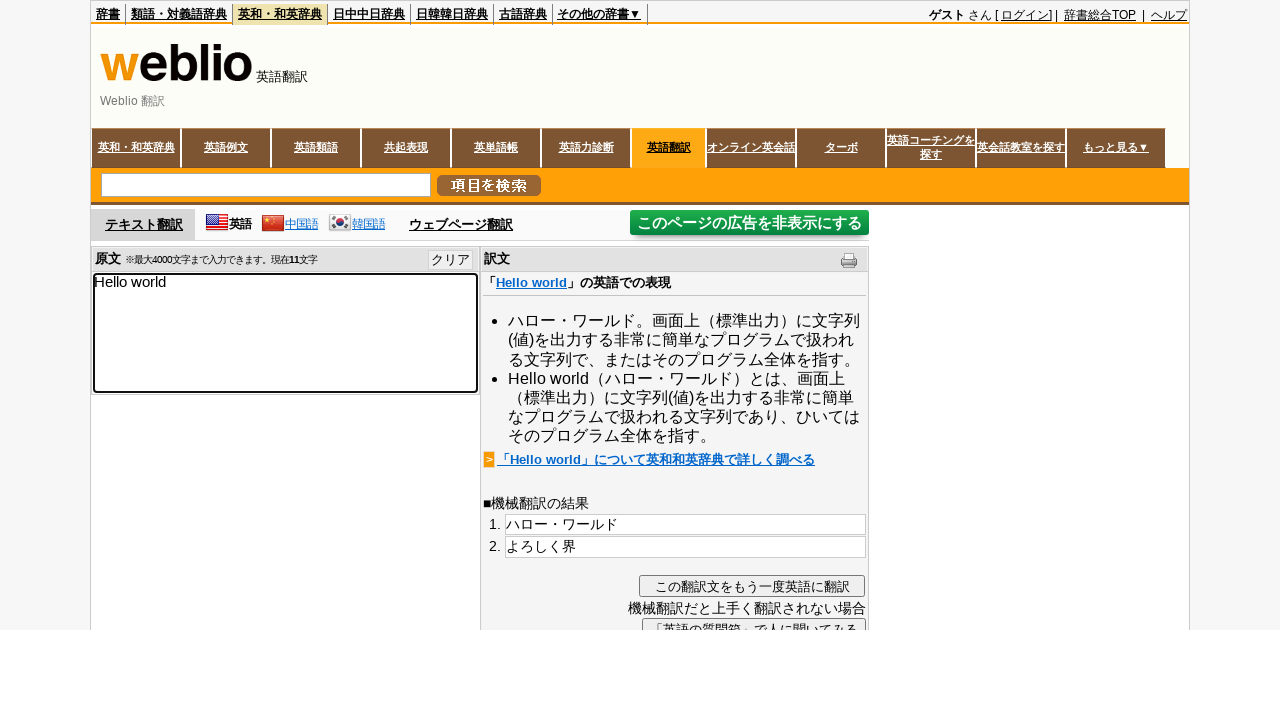

Translation result element found
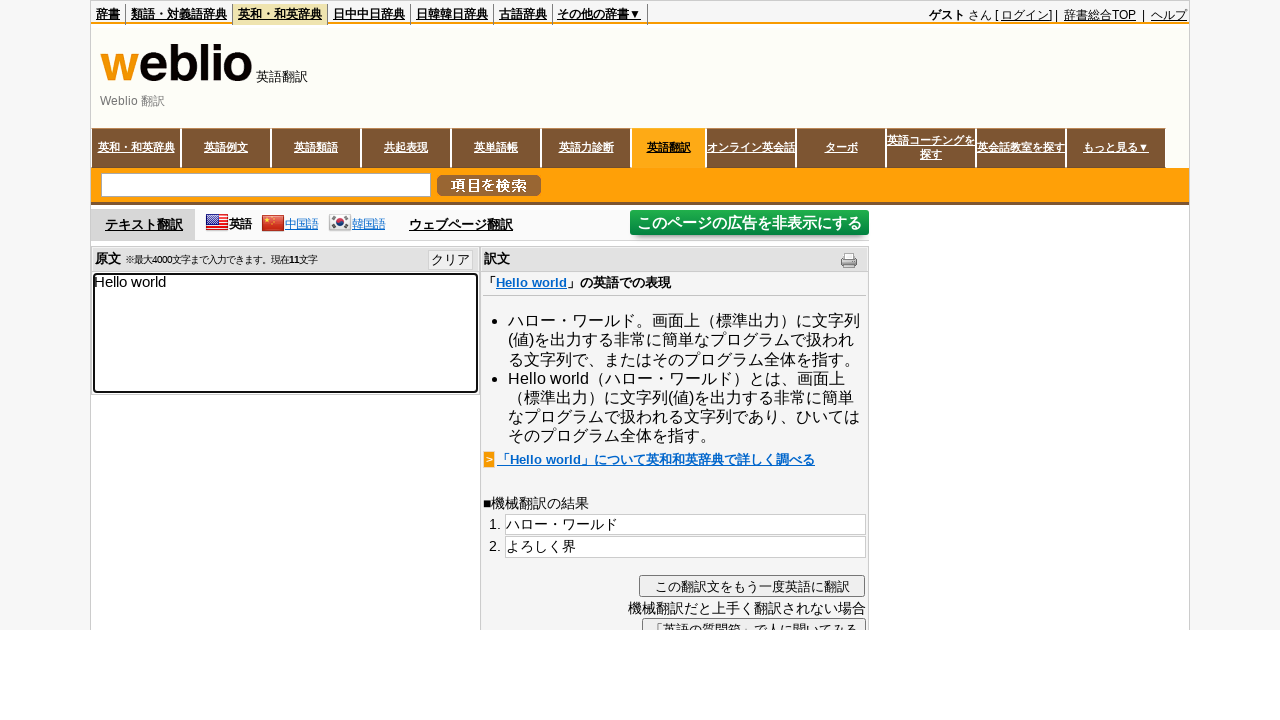

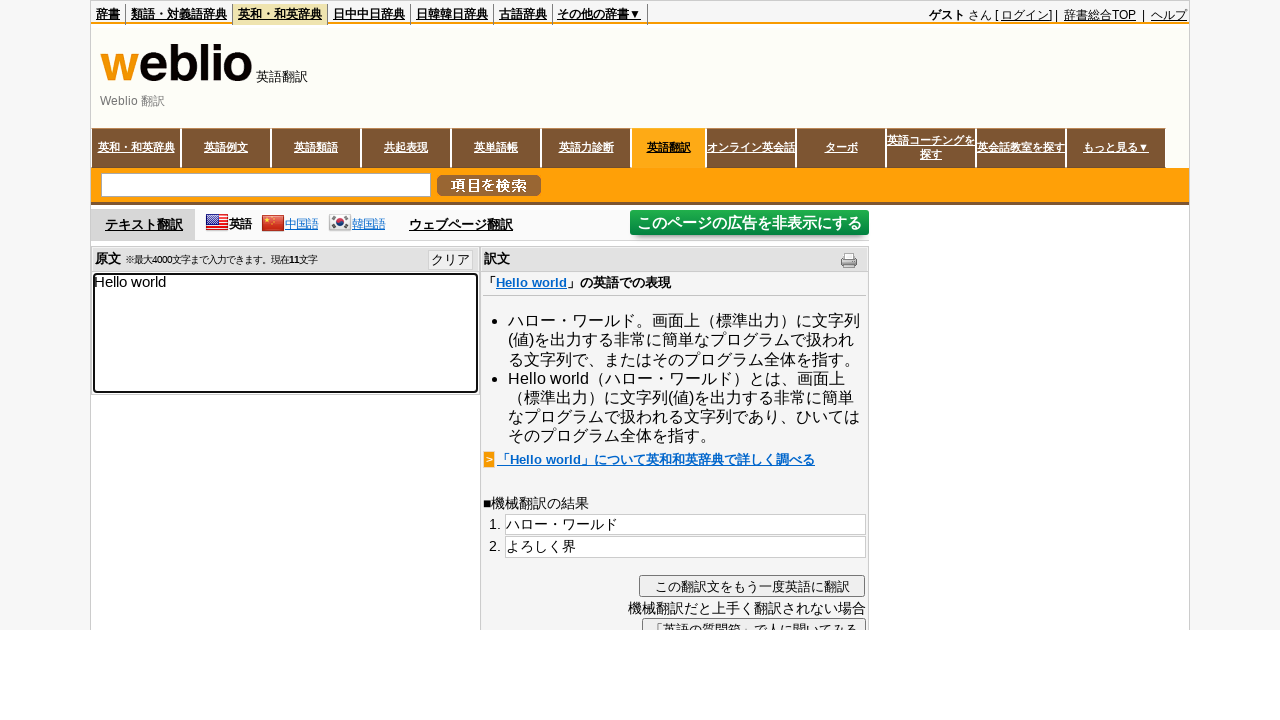